Tests that registration fails when password has no lowercase characters, verifying the appropriate error message appears.

Starting URL: https://anatoly-karpovich.github.io/demo-login-form/

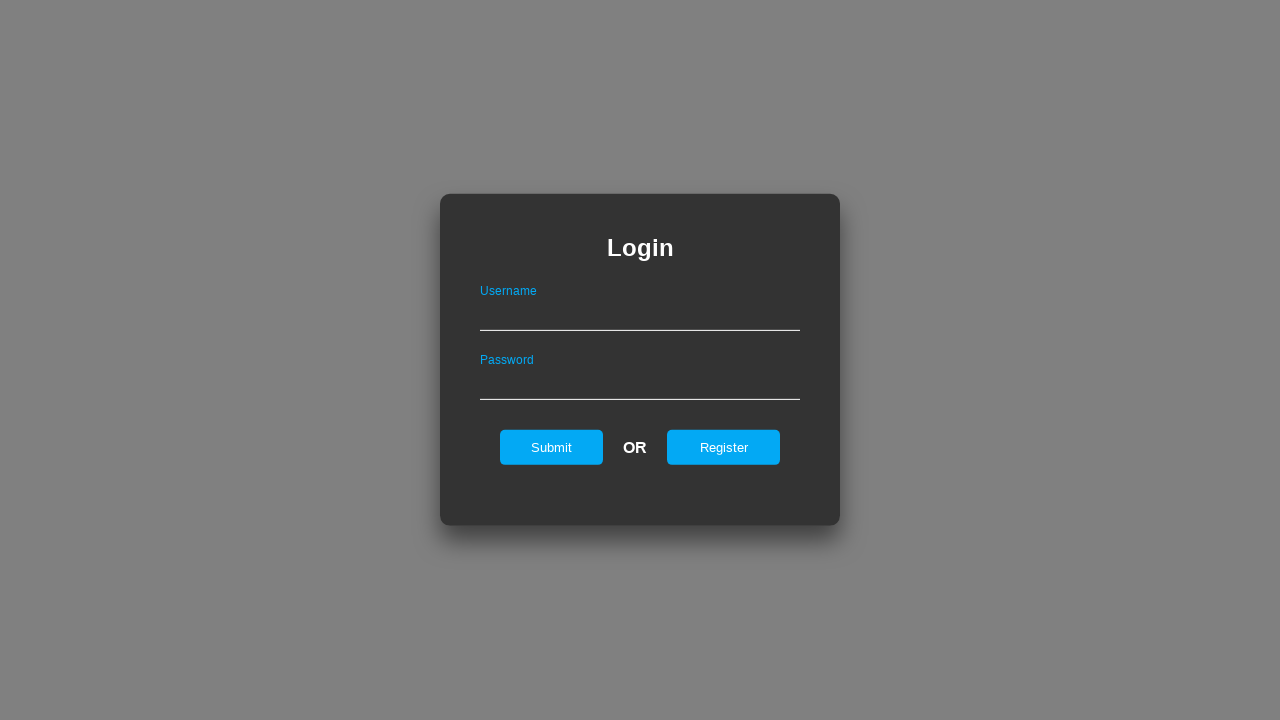

Set up existing user in localStorage
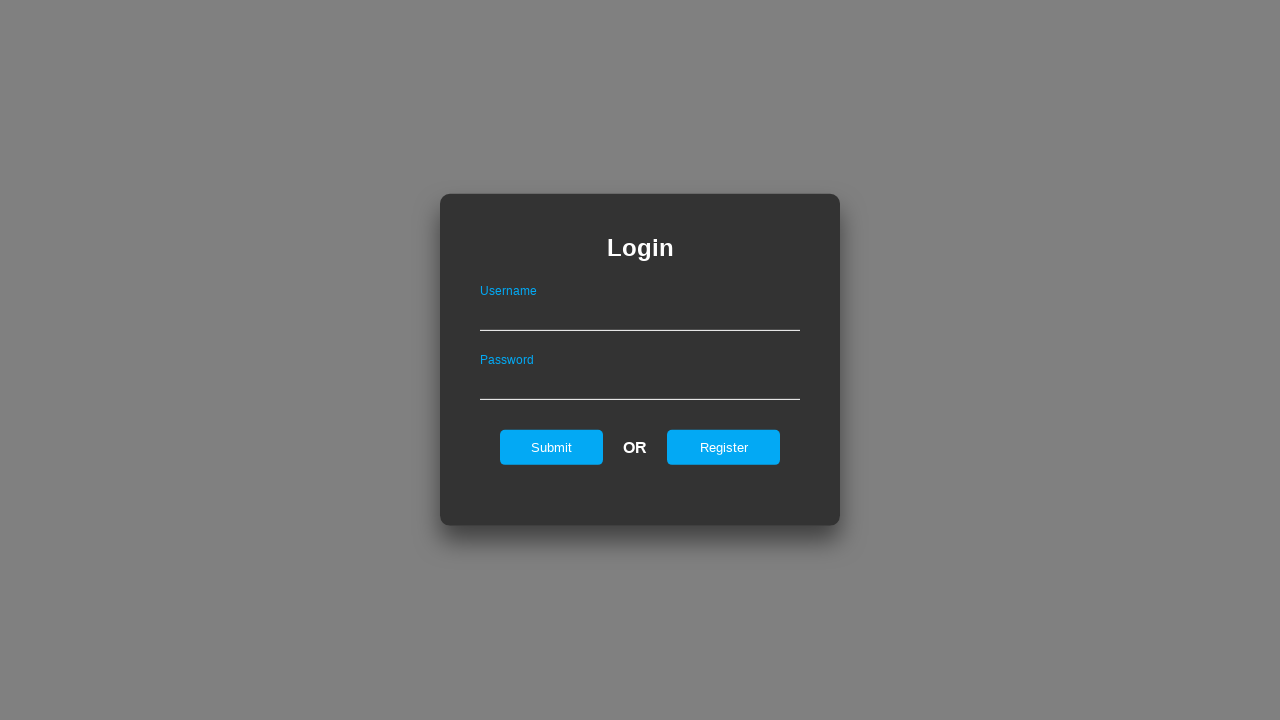

Modified maxLength attribute on password field to 200
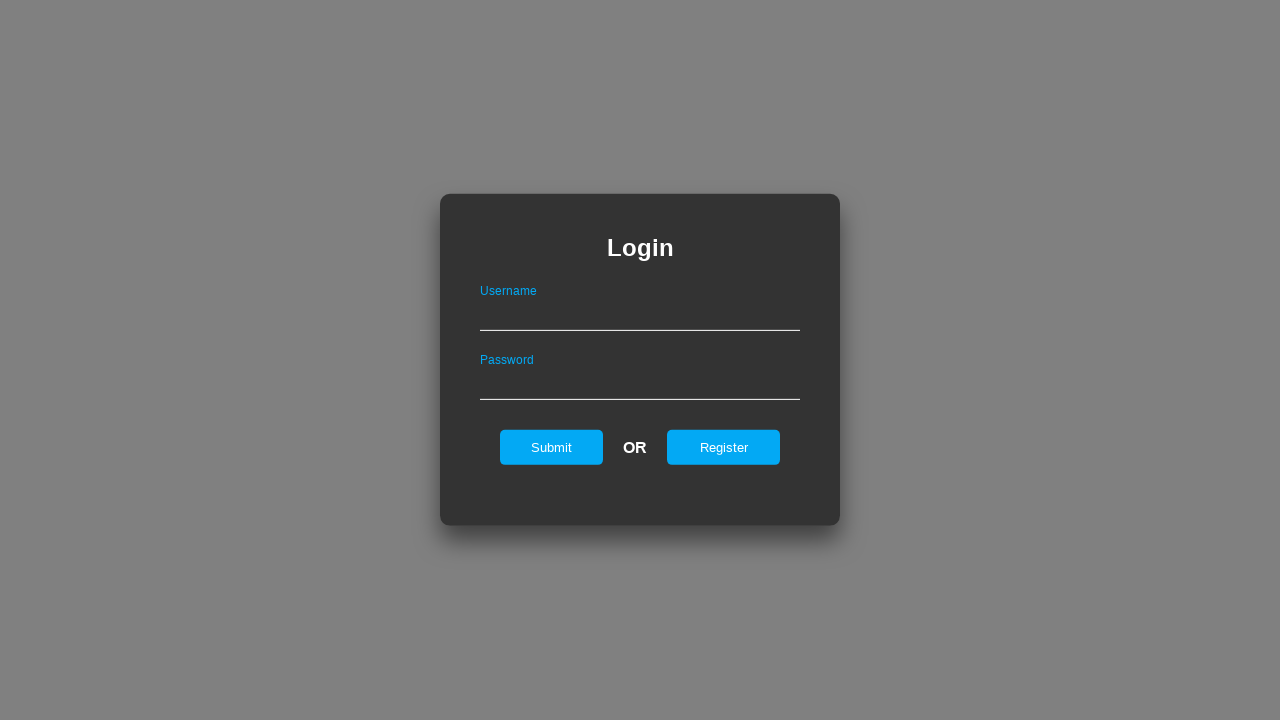

Clicked register link to show registration form at (724, 447) on #registerOnLogin
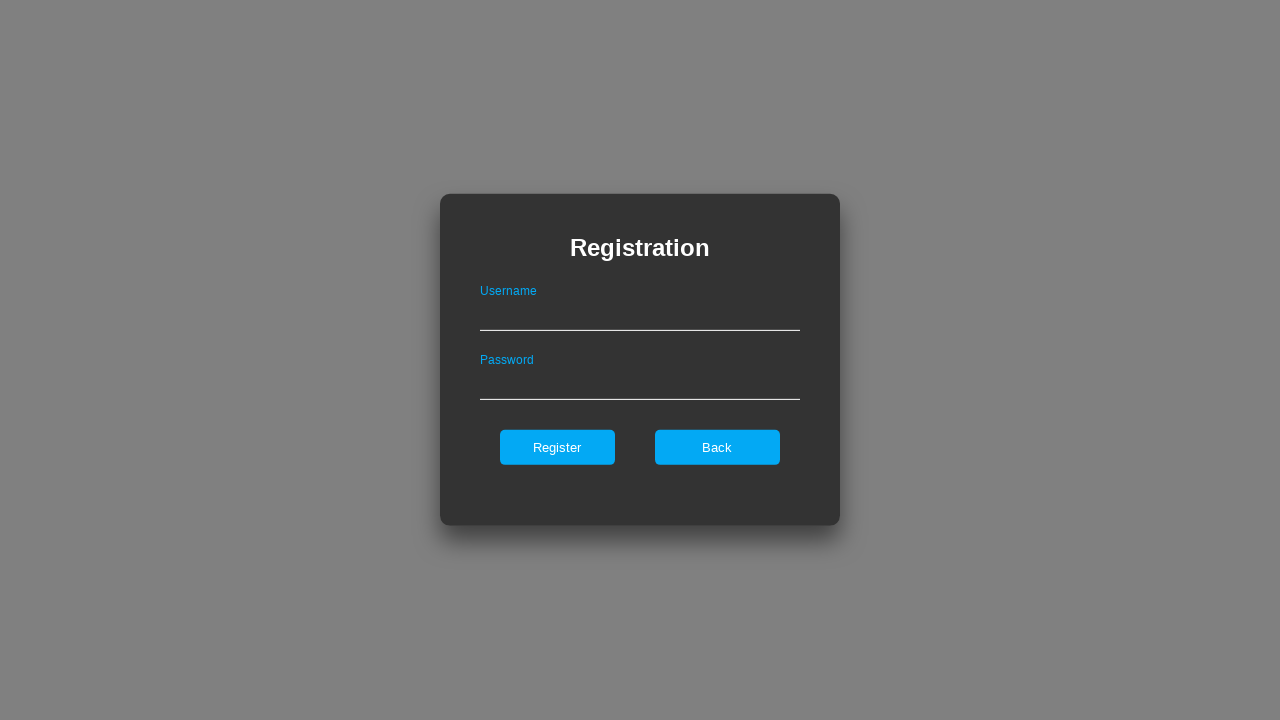

Filled username field with 'adsfsdfsdfkasdf' on #userNameOnRegister
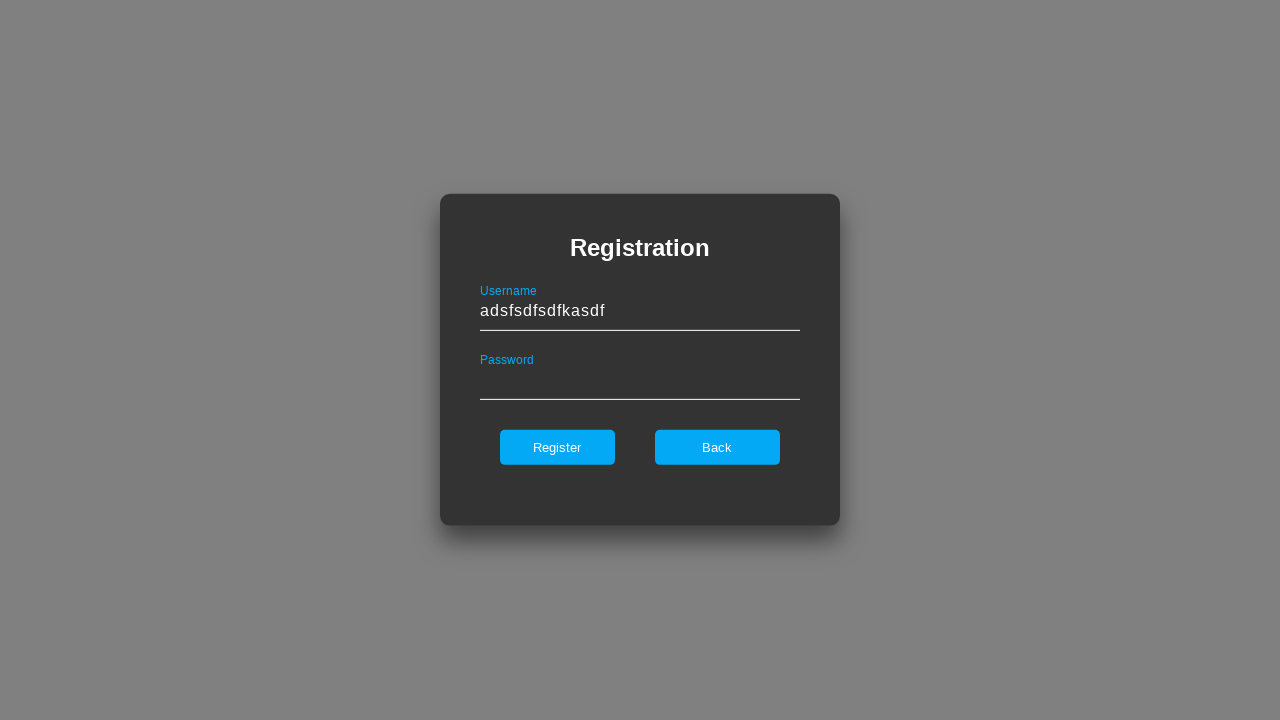

Filled password field with all uppercase characters 'SDGSDFGDSGSDF' on #passwordOnRegister
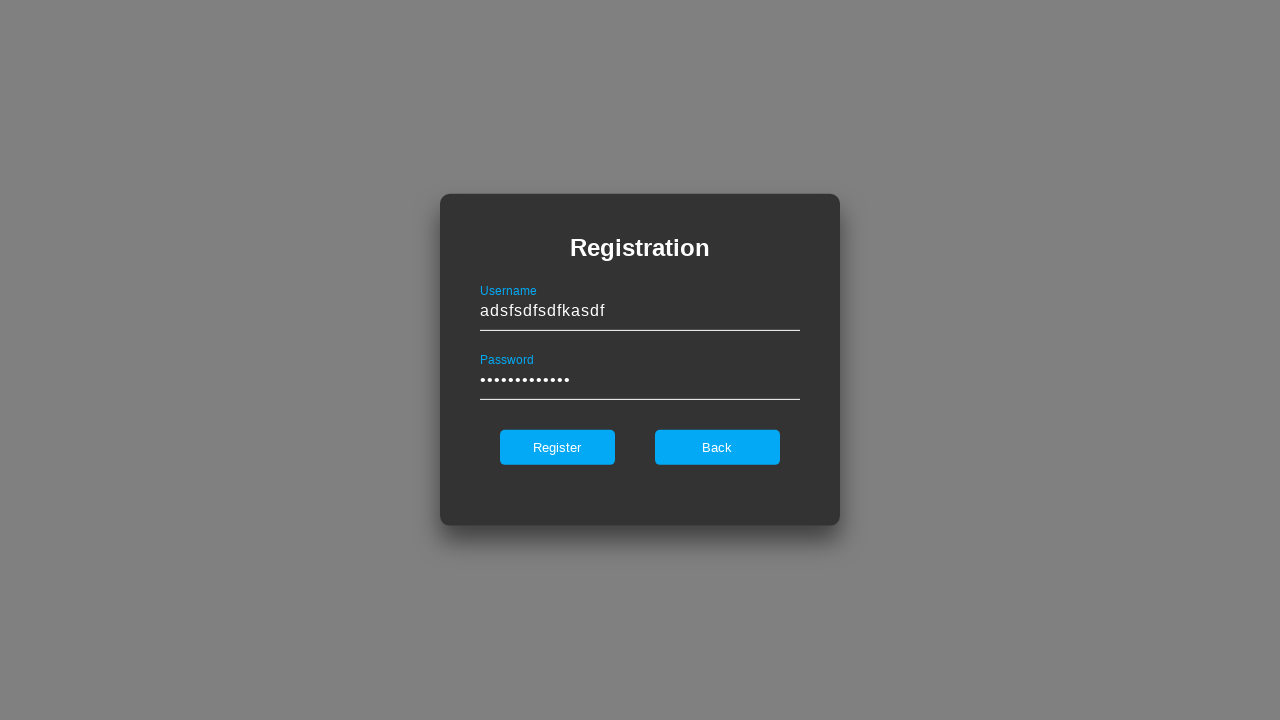

Clicked register button to attempt registration at (557, 447) on #register
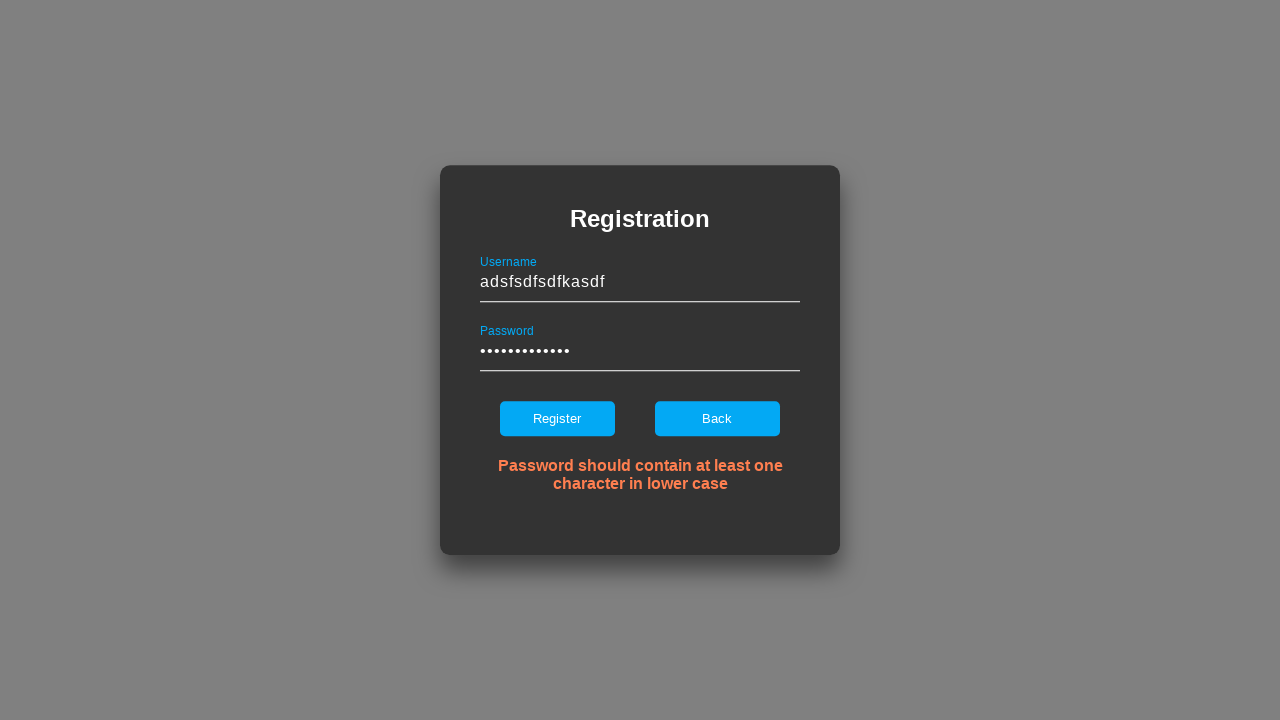

Error message appeared confirming password validation failed due to missing lowercase characters
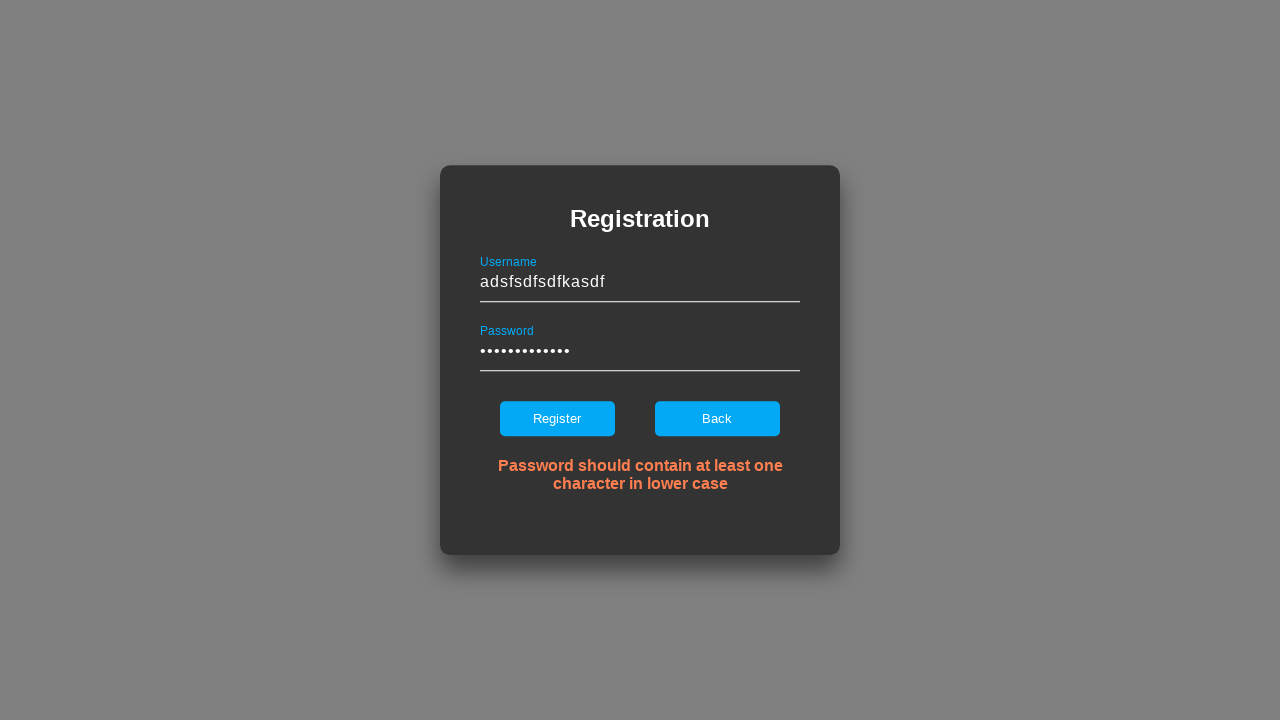

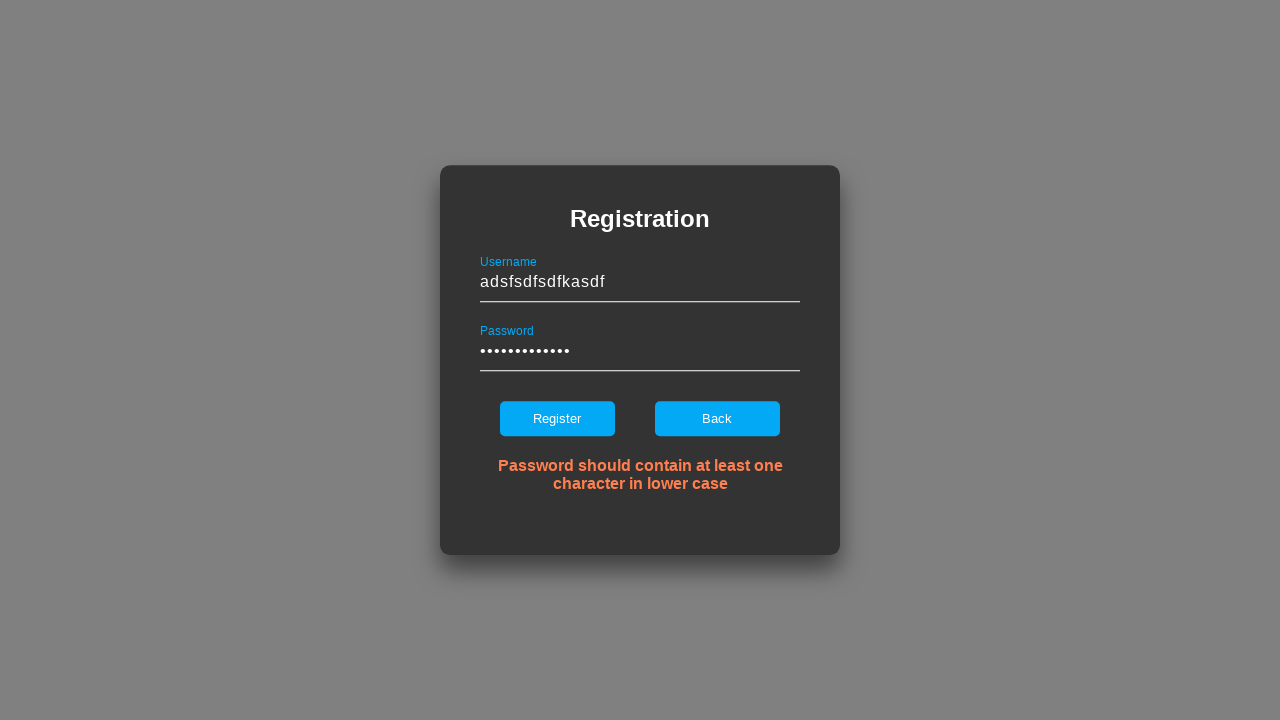